Tests switching to account number authorization tab

Starting URL: https://b2c.passport.rt.ru

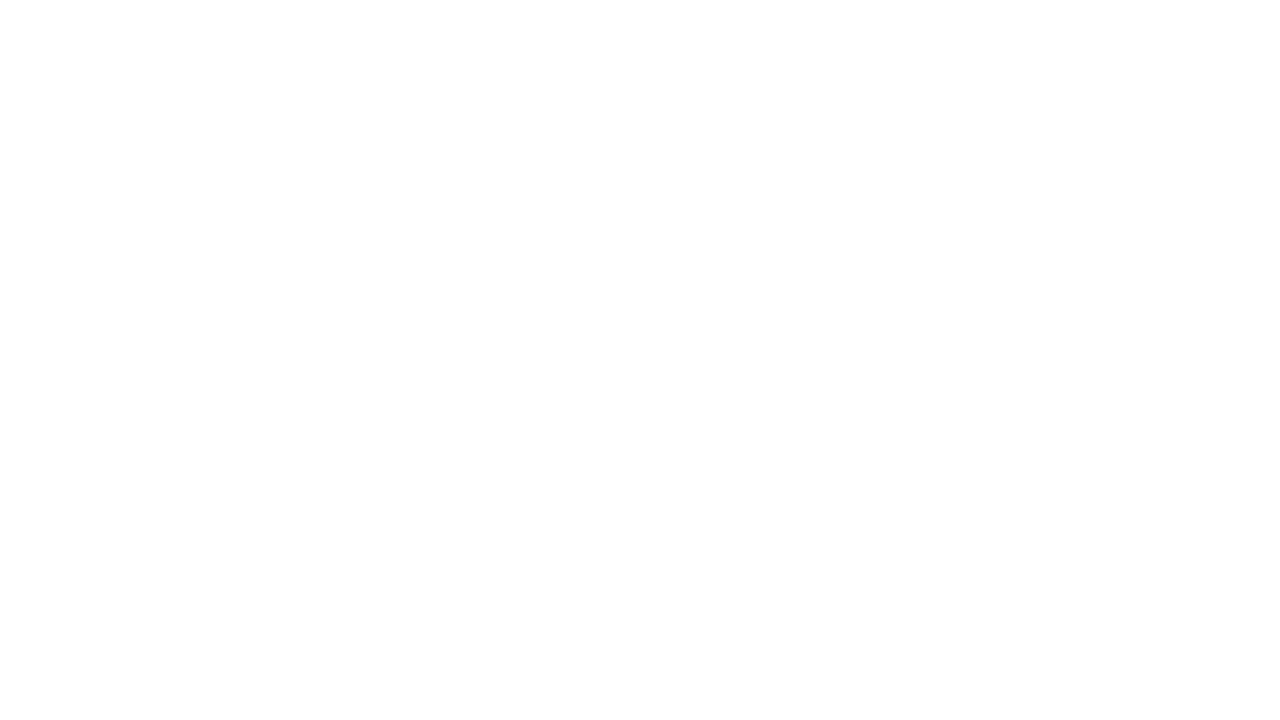

Clicked on account number authorization tab at (1014, 171) on #t-btn-tab-ls
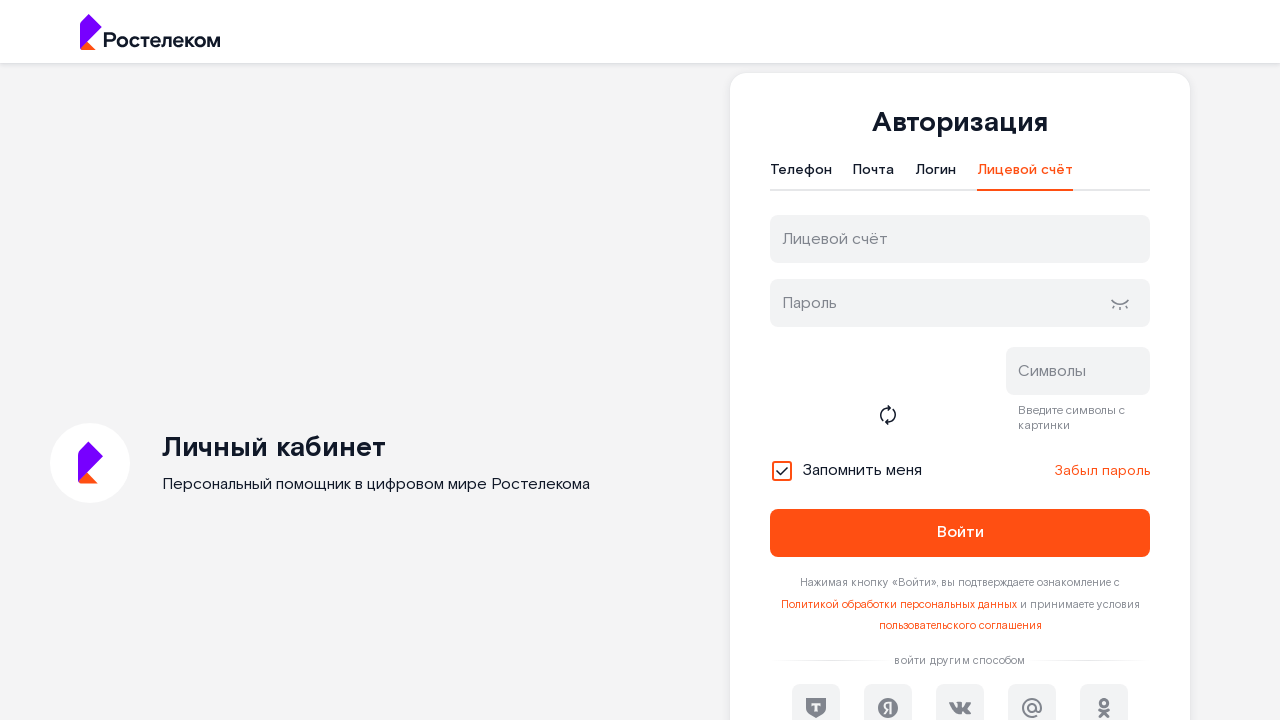

Account number tab is now active and visible
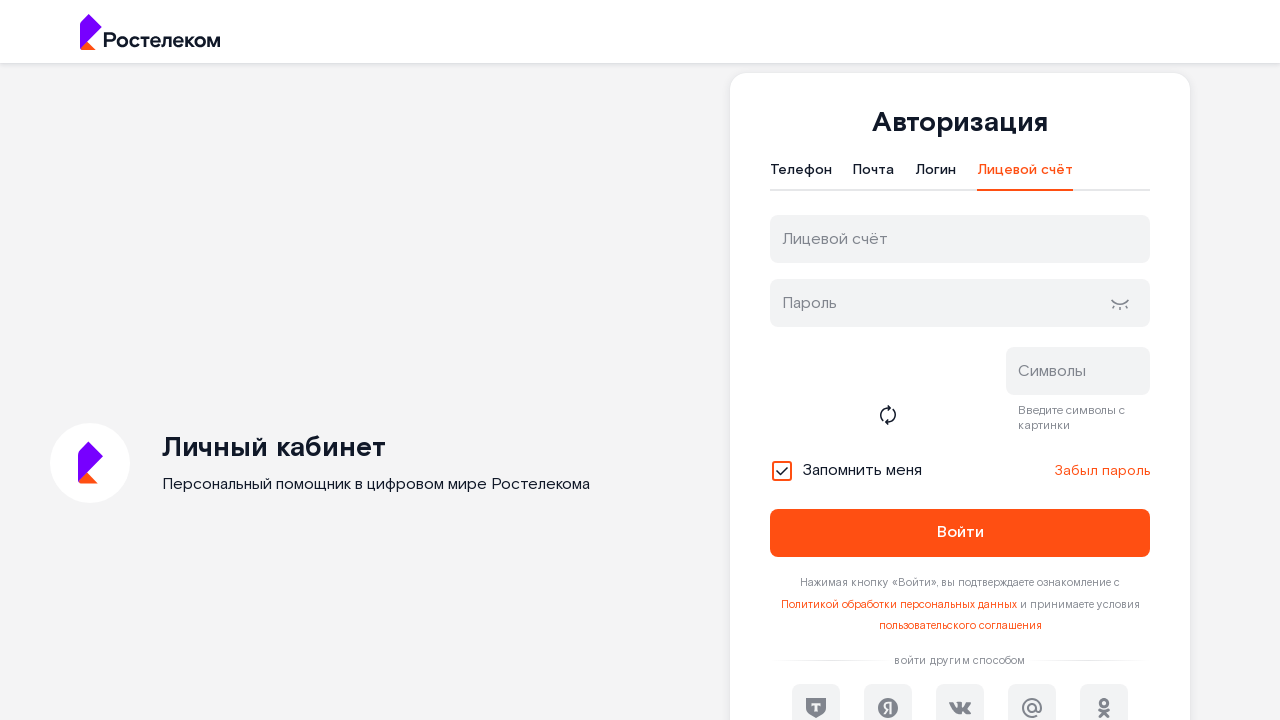

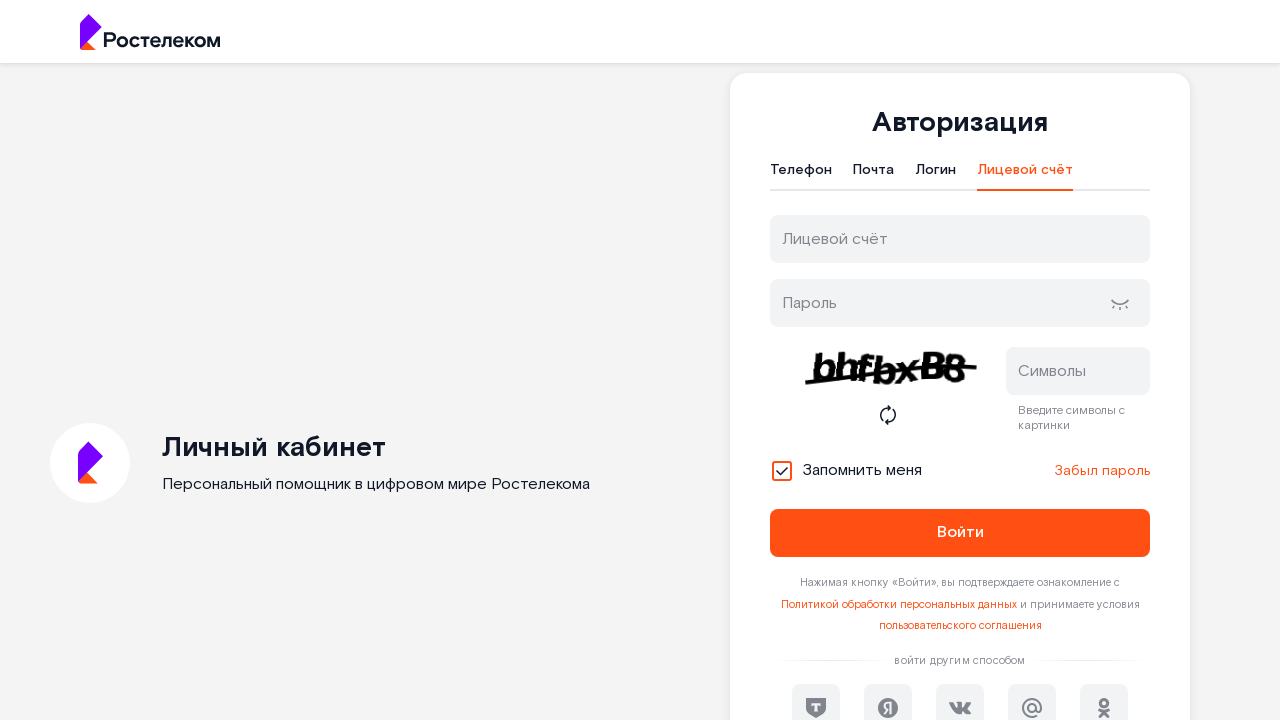